Tests entering a full name into an input field on a practice form page

Starting URL: https://letcode.in/edit

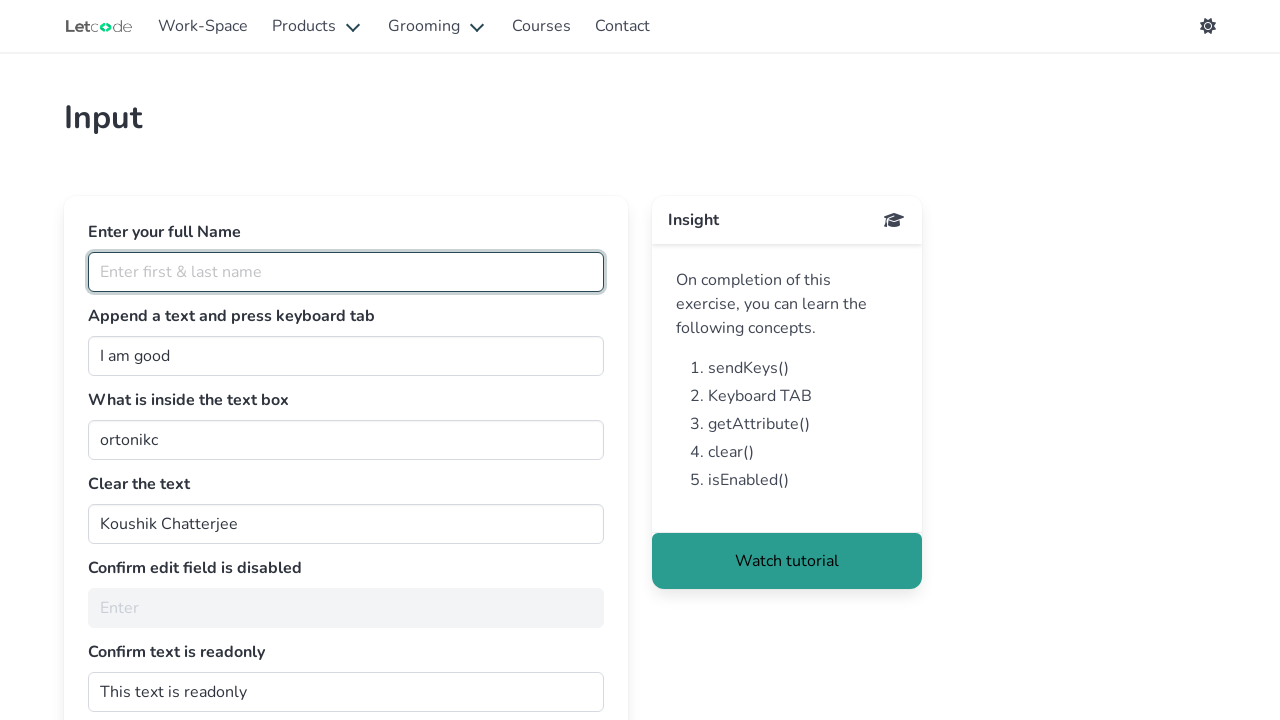

Entered full name 'Koushik Chatterjee' into the name input field on #fullName
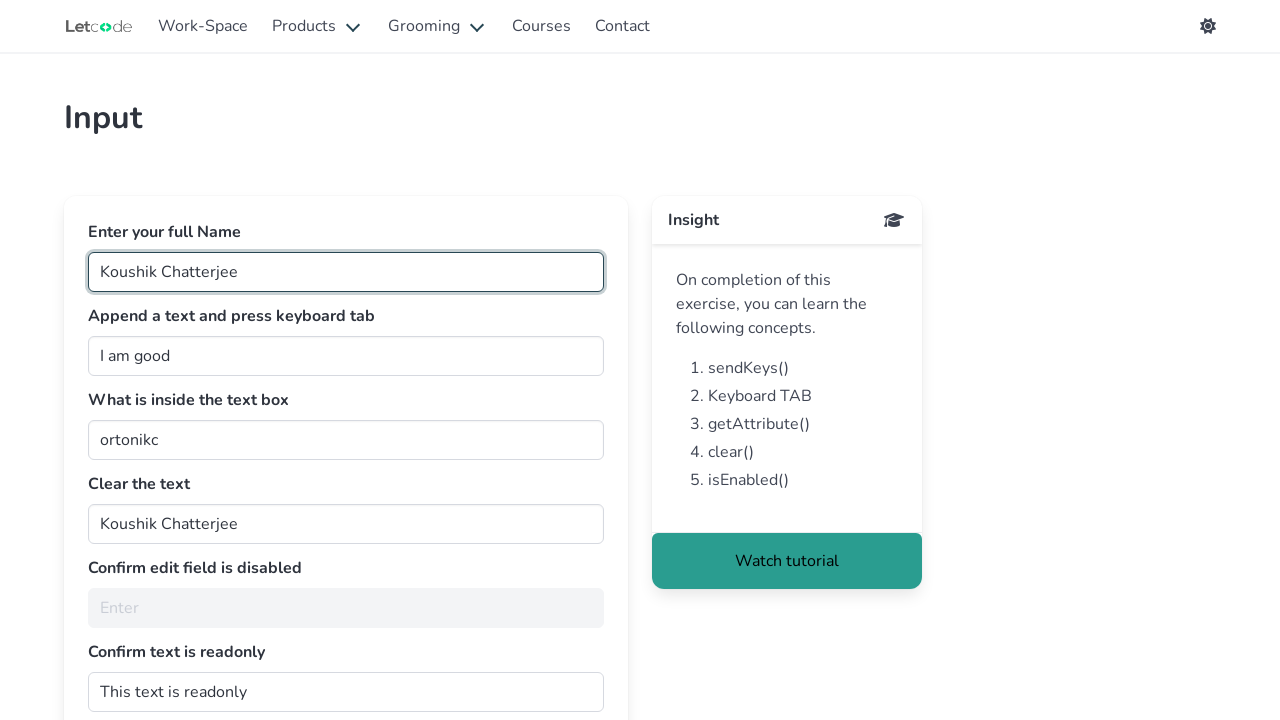

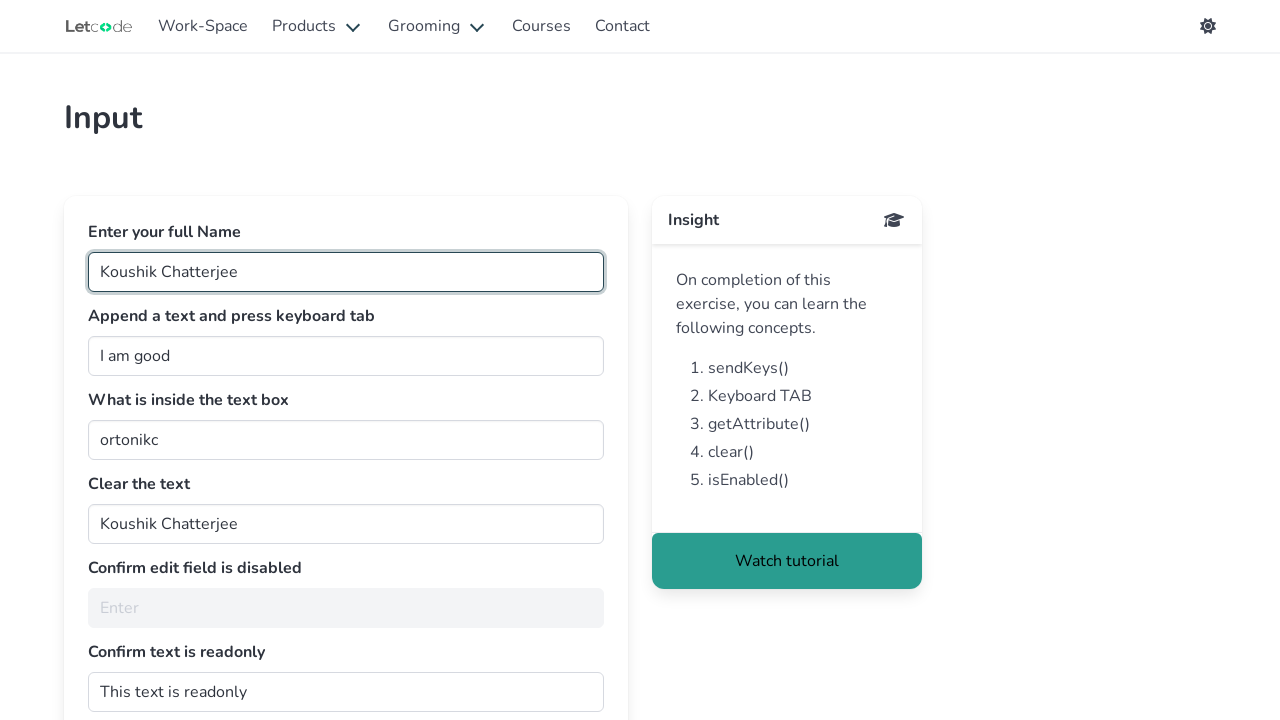